Verifies search by coordinates functionality by entering latitude and longitude values

Starting URL: https://home.openweathermap.org/marketplace

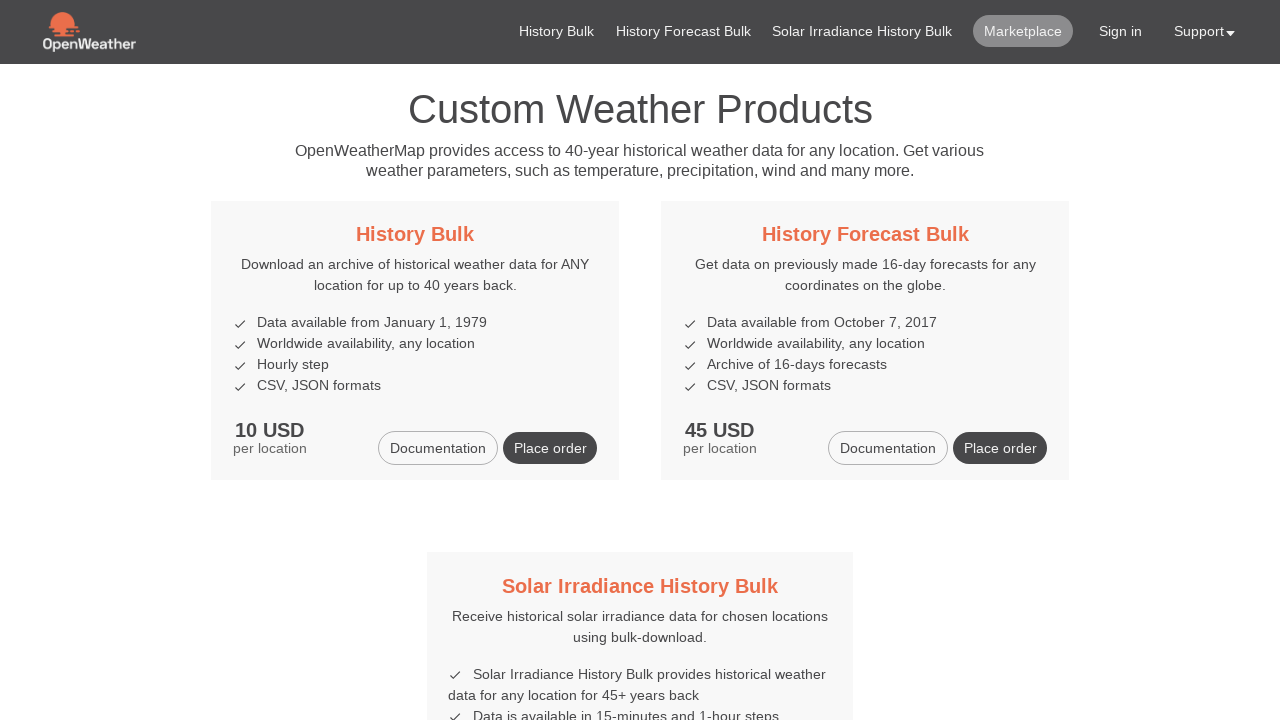

Waited for page to load with networkidle state
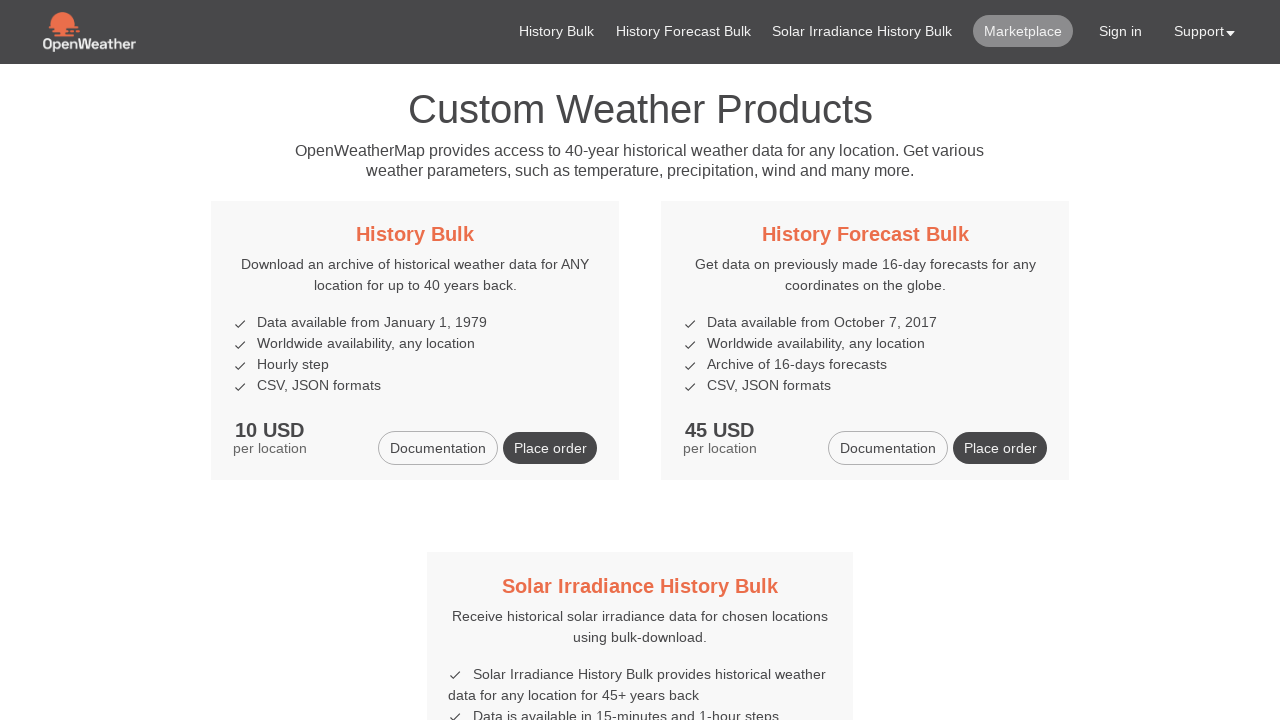

Clicked on History Bulk link at (415, 234) on xpath=//h5/a[contains(text(), 'History Bulk')]
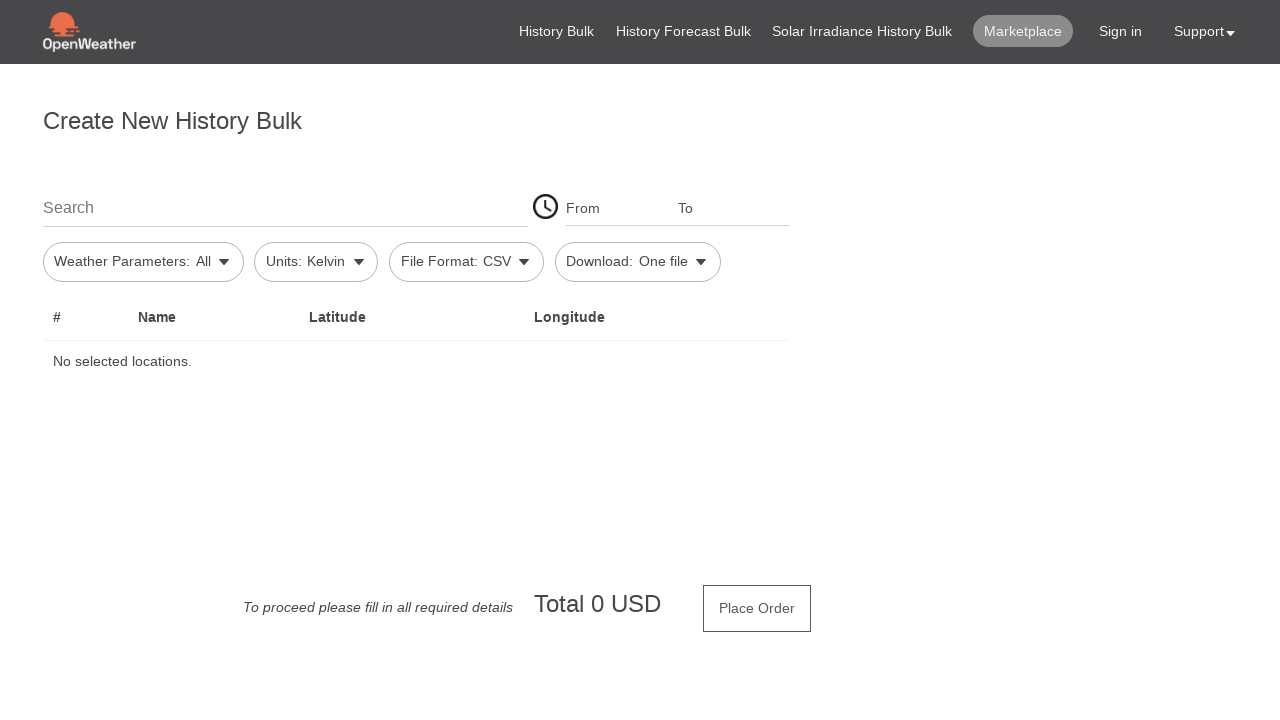

Waited for History Bulk page to load
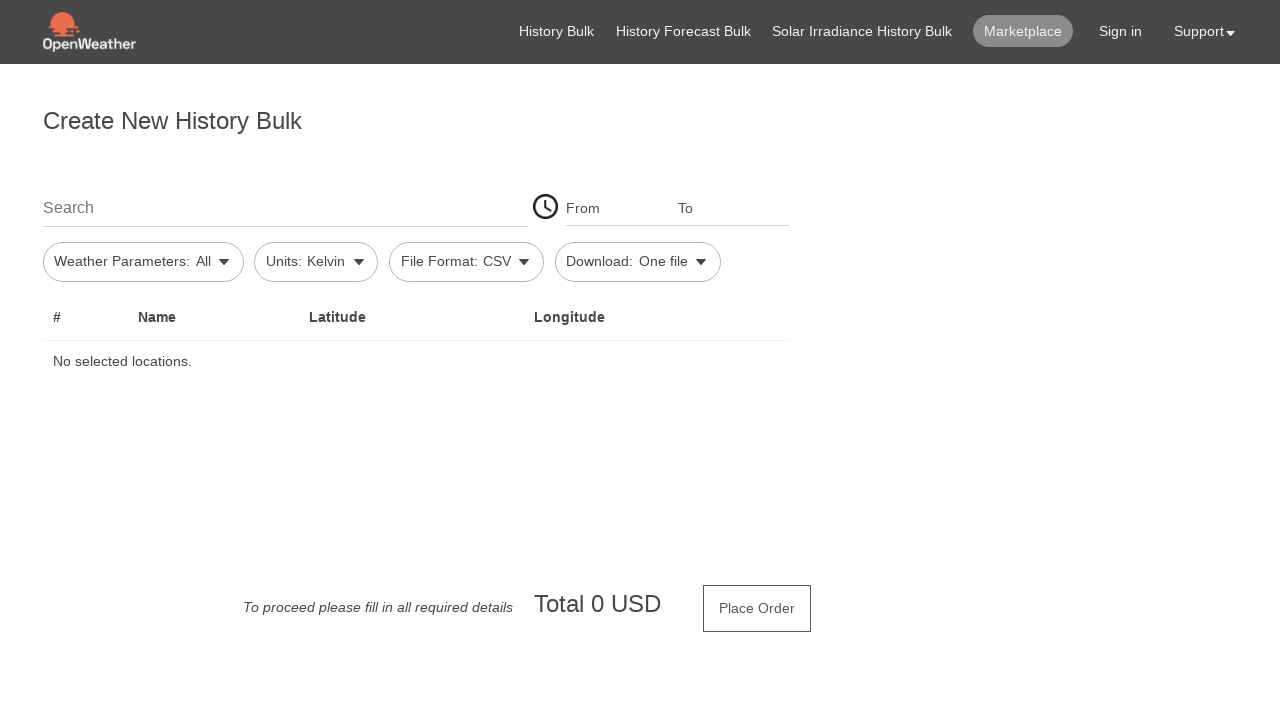

Clicked on search location field at (285, 207) on #firstSearch
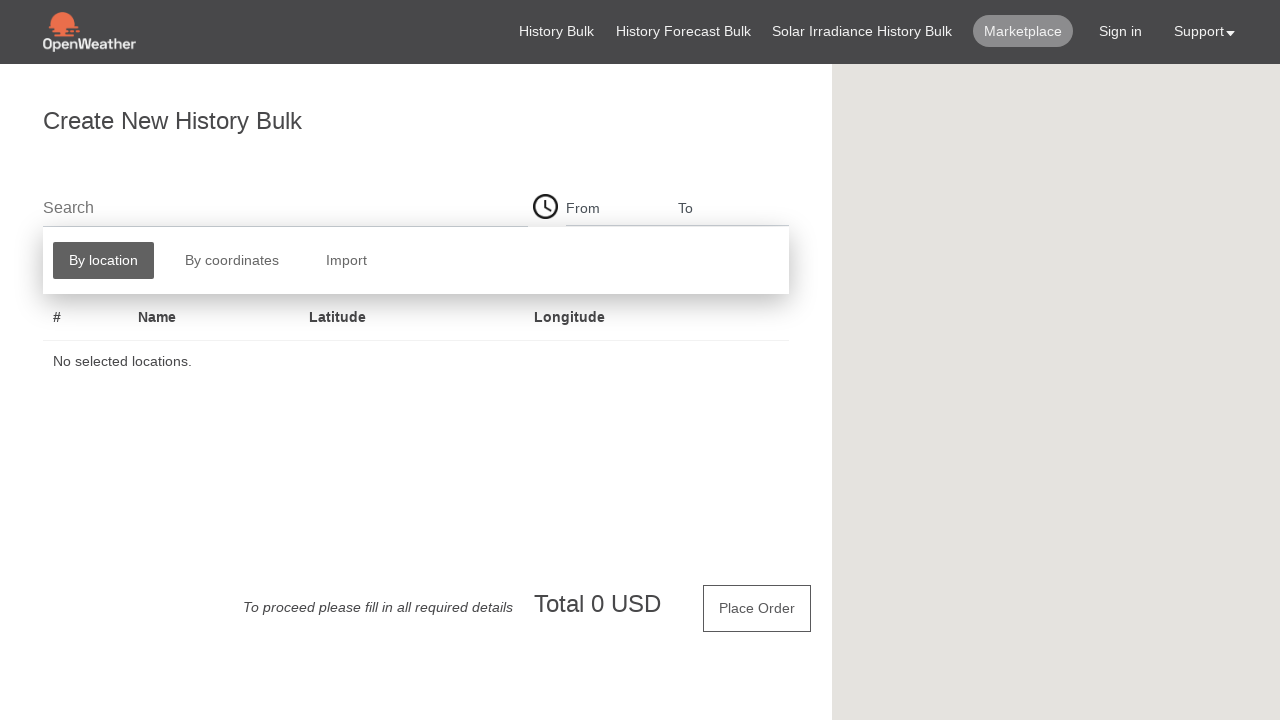

Clicked 'By coordinates' button at (232, 261) on xpath=//button[contains(text(), 'By coordinates')]
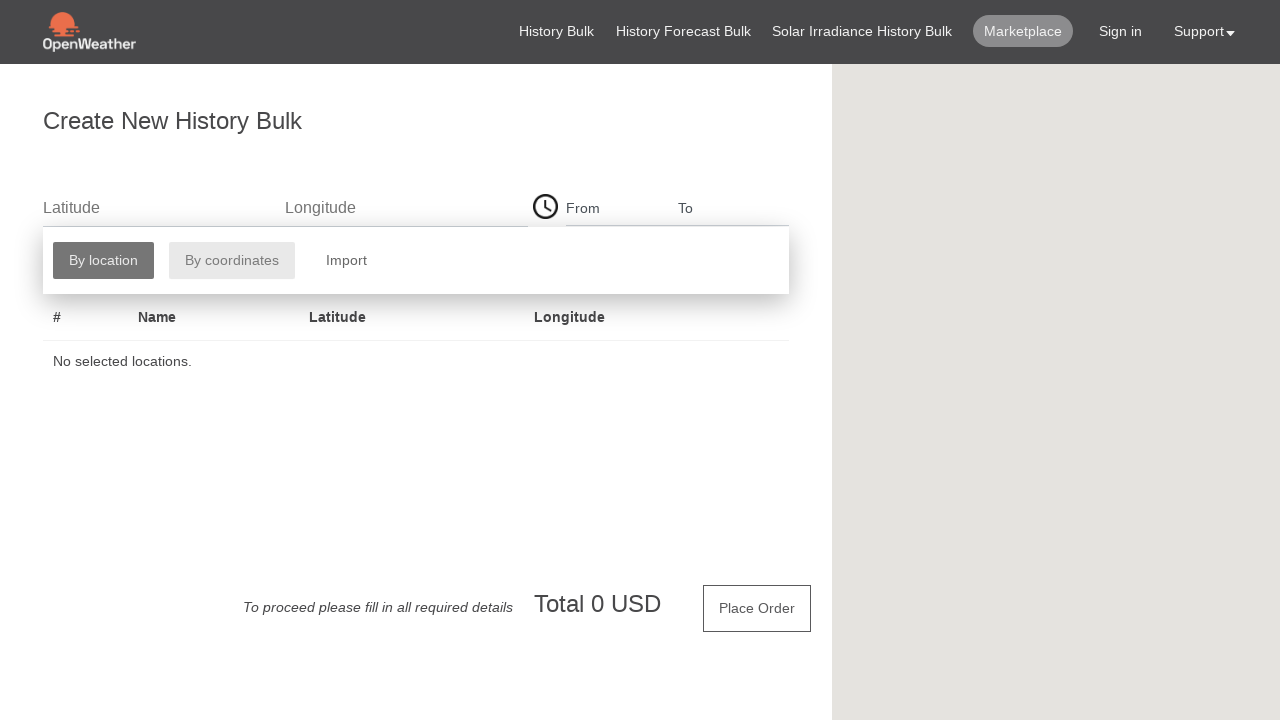

Entered latitude value 55.755826 on //input[@placeholder='Latitude']
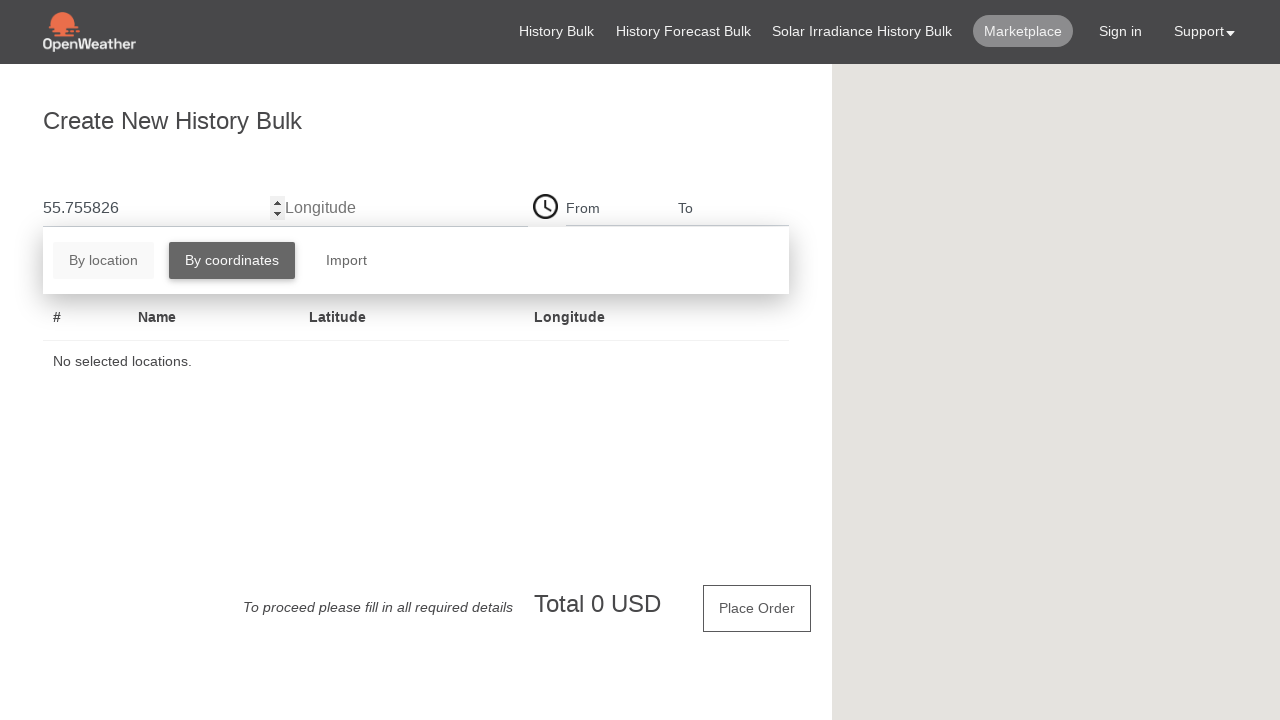

Entered longitude value 37.61173 on //input[@placeholder='Longitude']
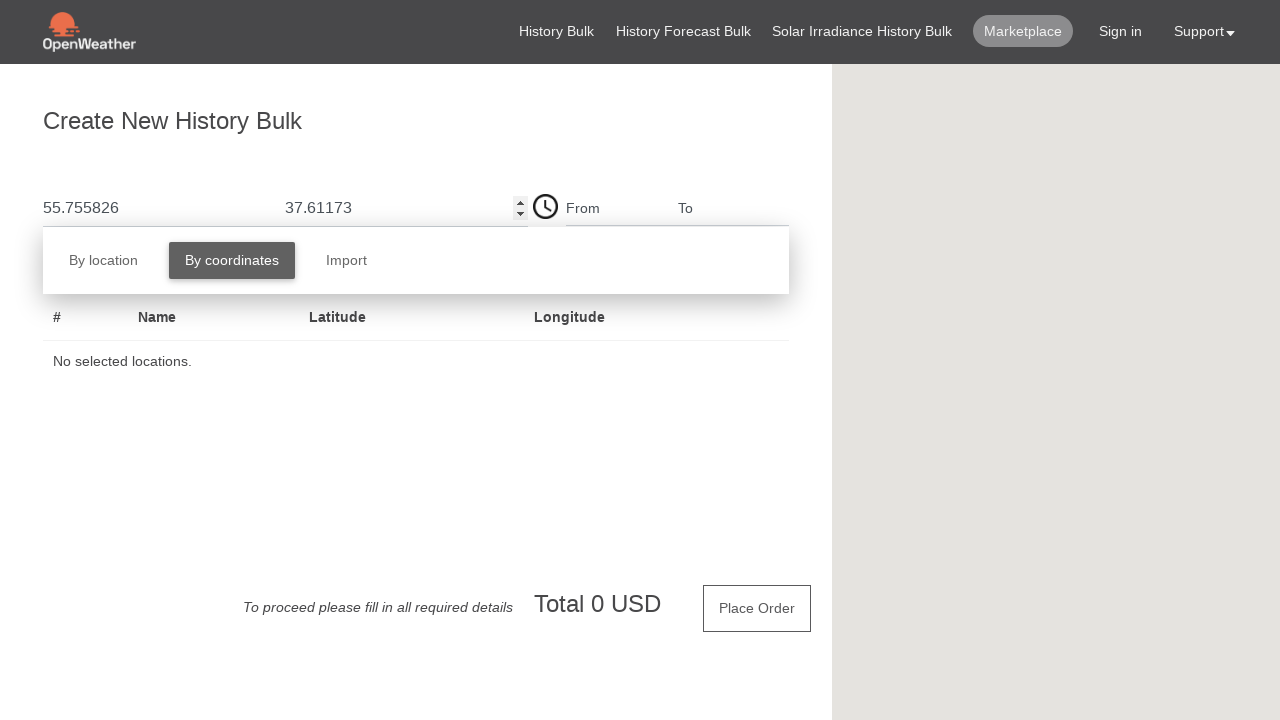

Pressed Enter to search by coordinates
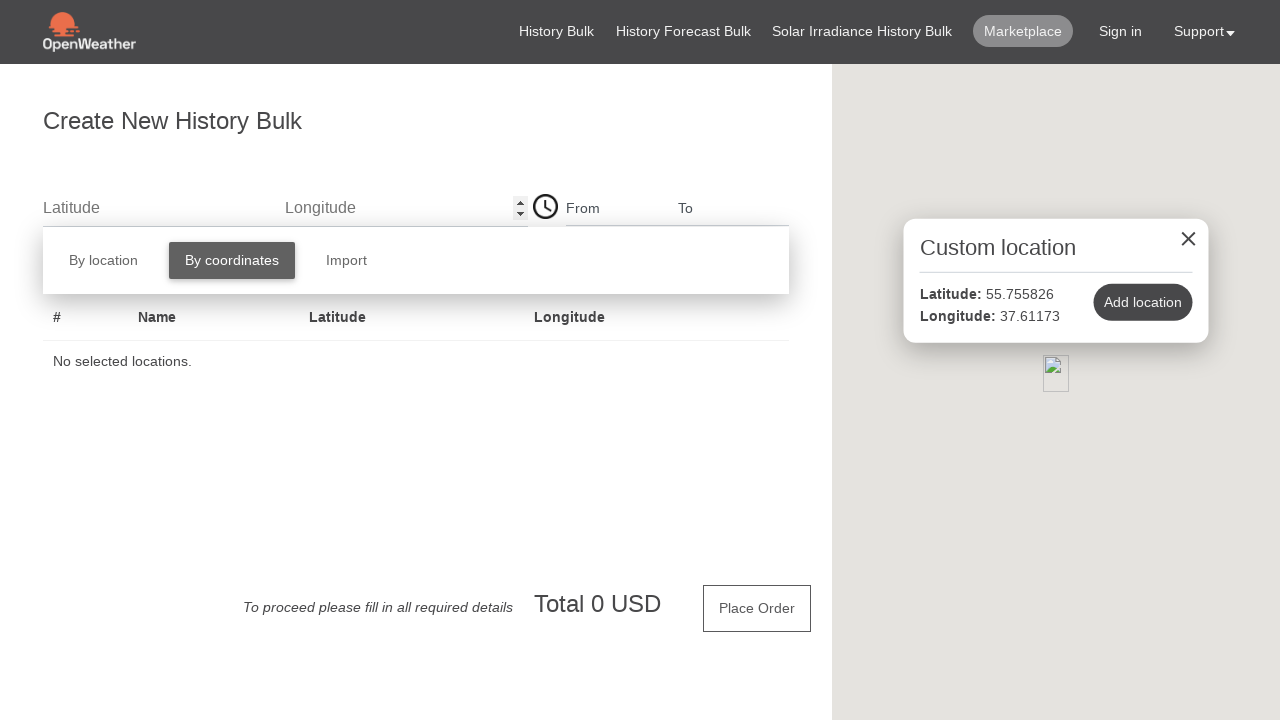

Located latitude element on map
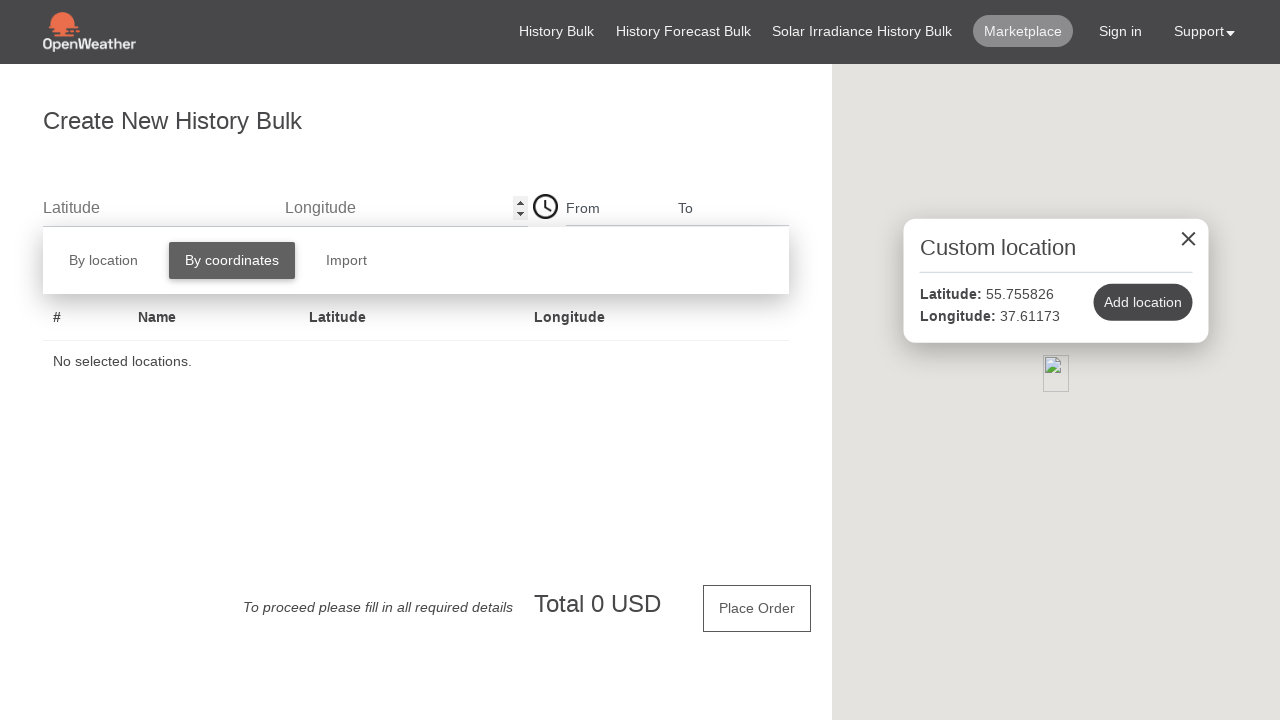

Located longitude element on map
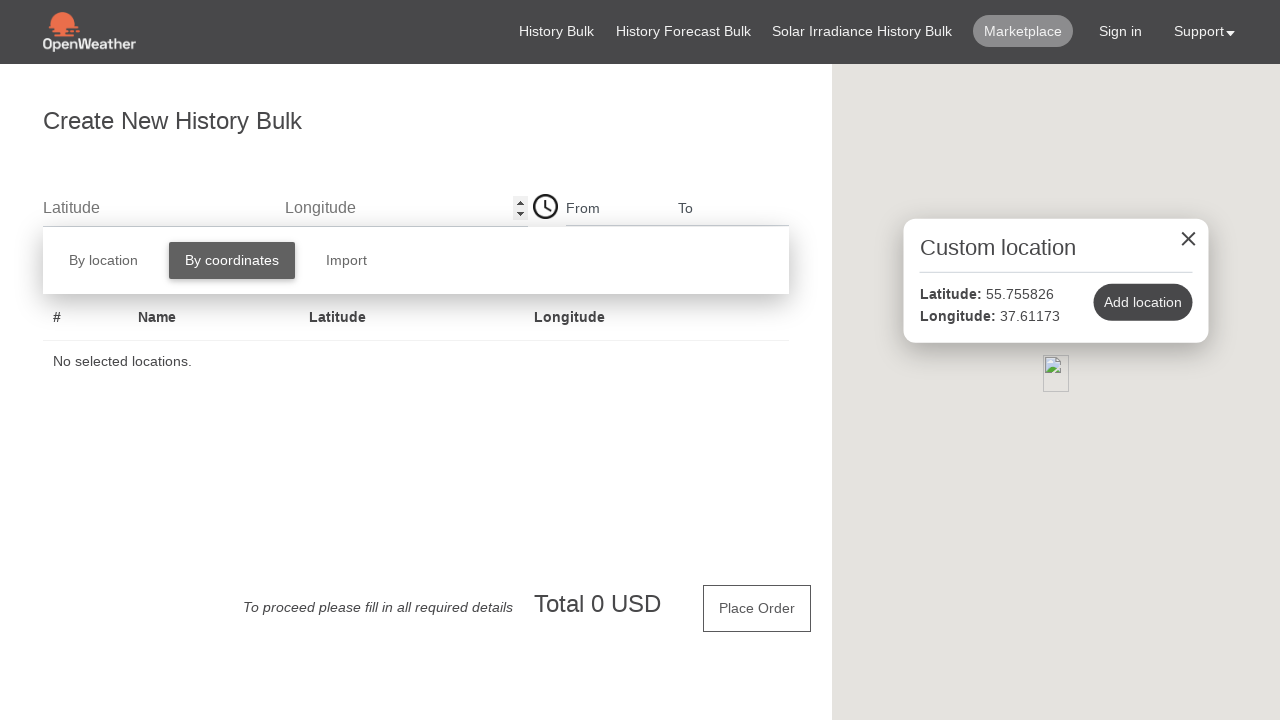

Verified that coordinates 55.755826 and 37.61173 are displayed correctly on map
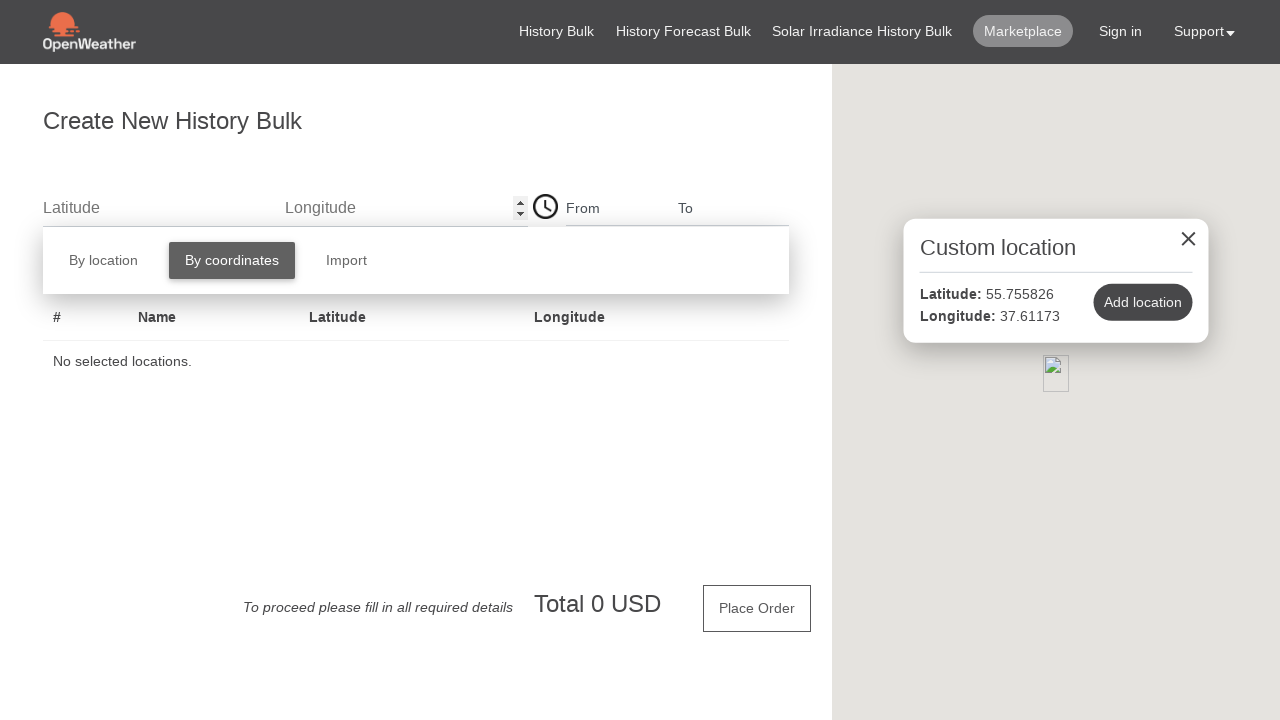

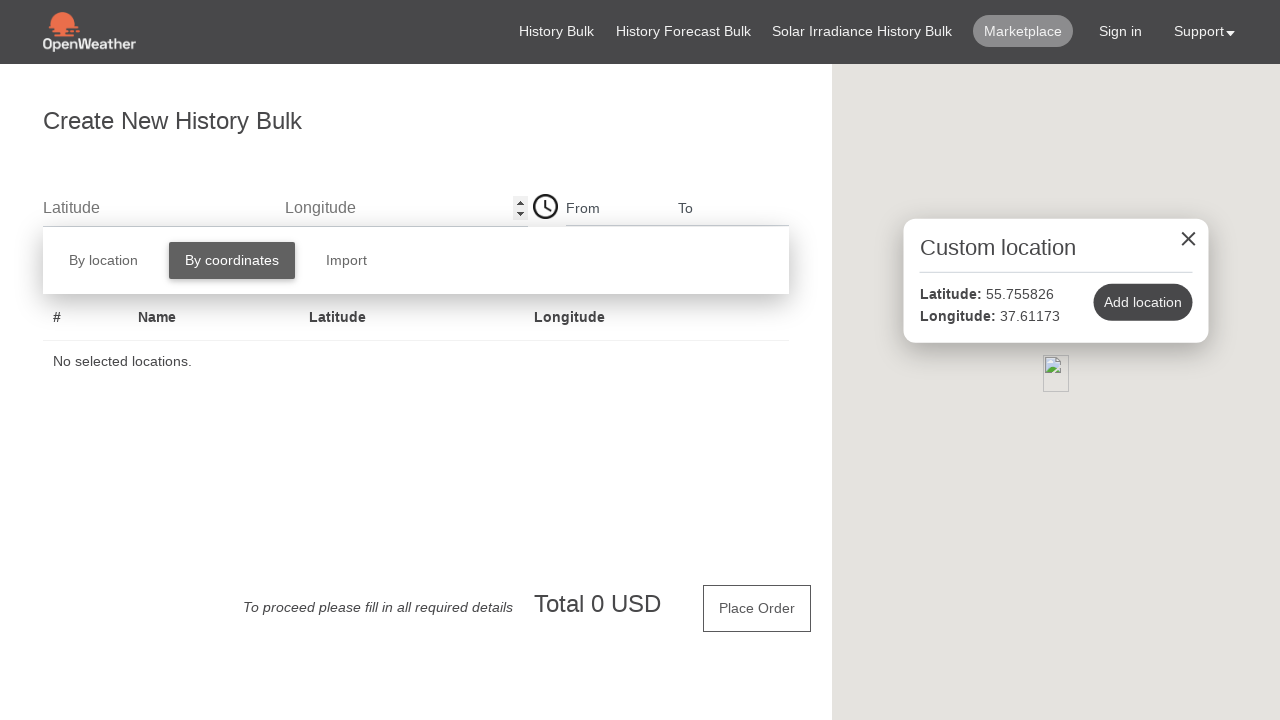